Navigates to Mars news page and waits for the news content to load

Starting URL: https://data-class-mars.s3.amazonaws.com/Mars/index.html

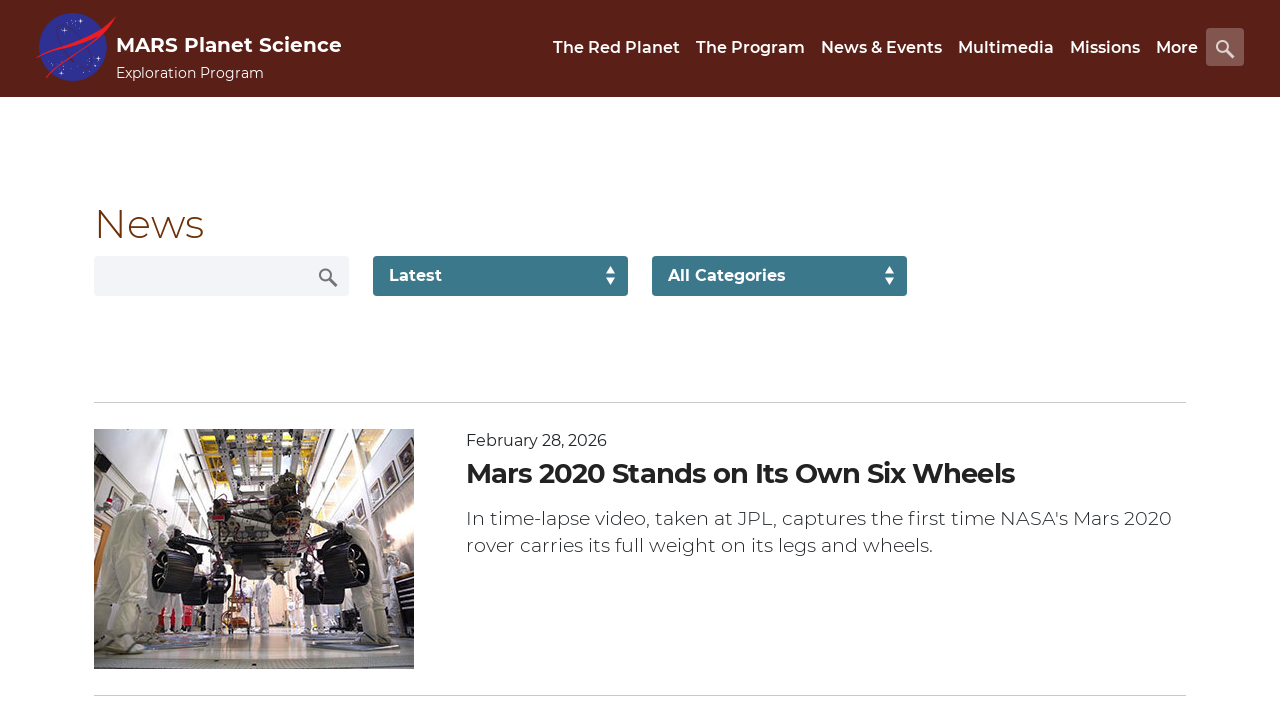

Navigated to Mars news page
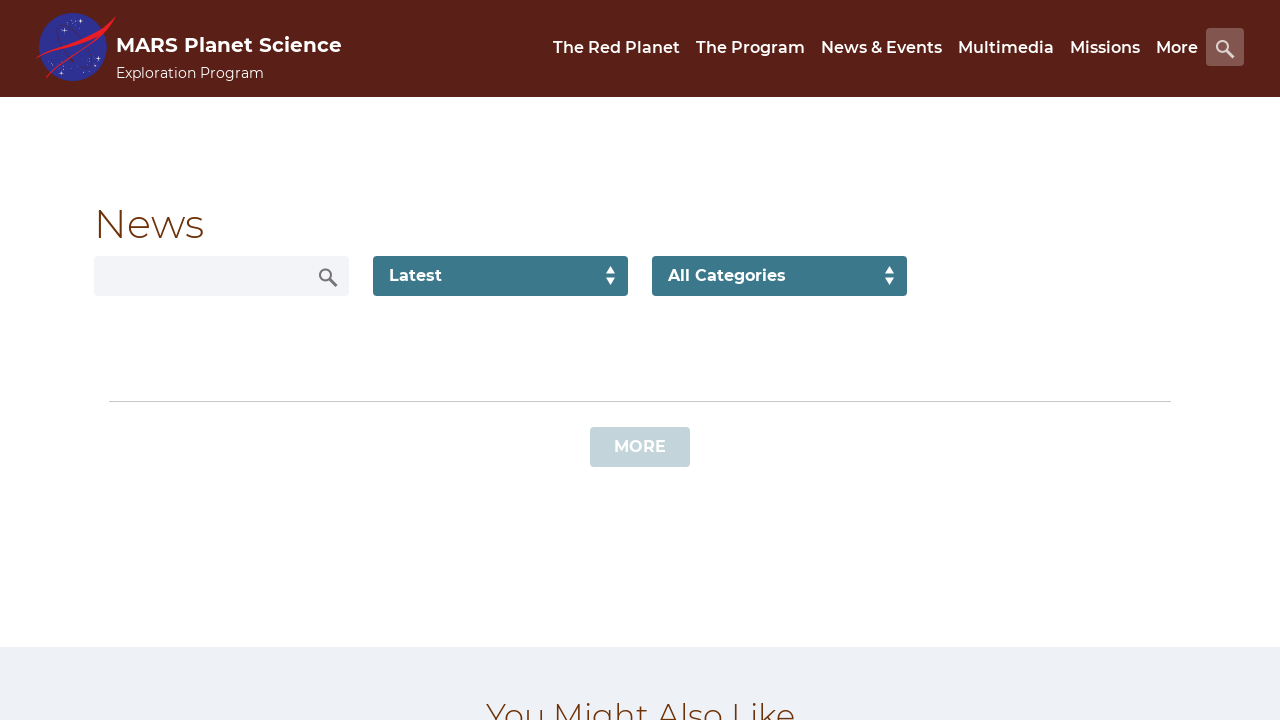

News content container loaded
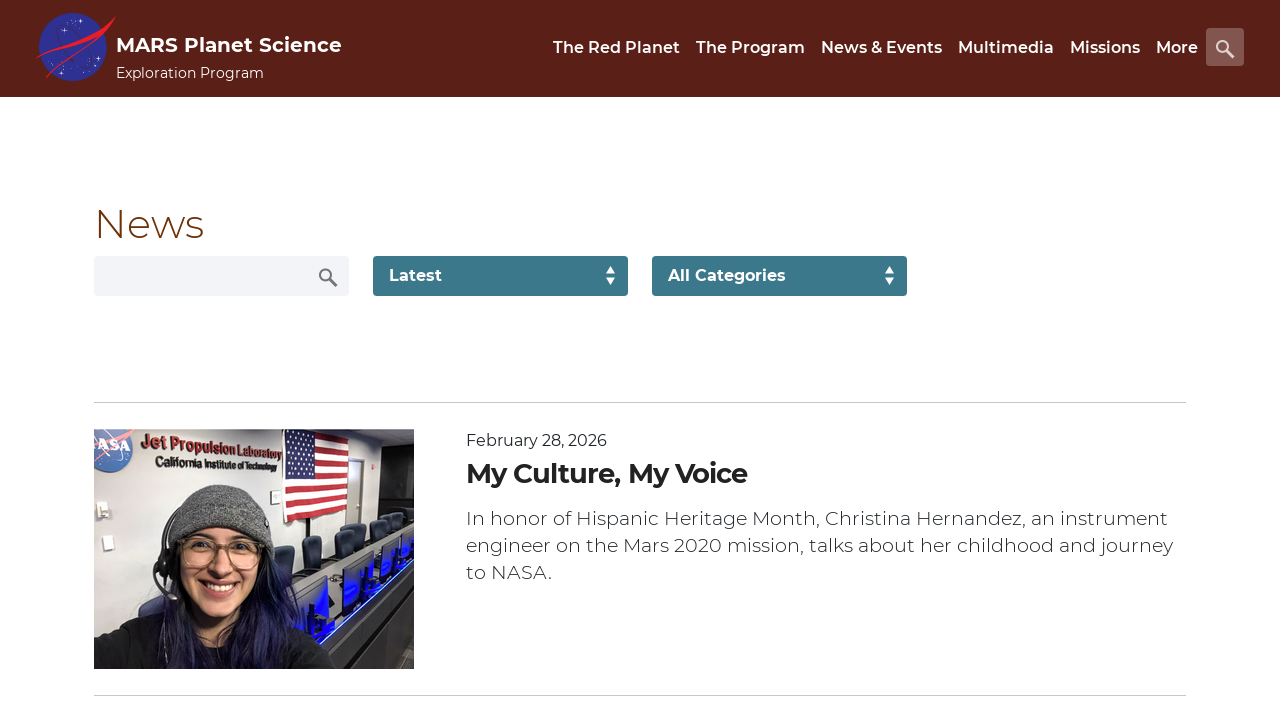

News title element found
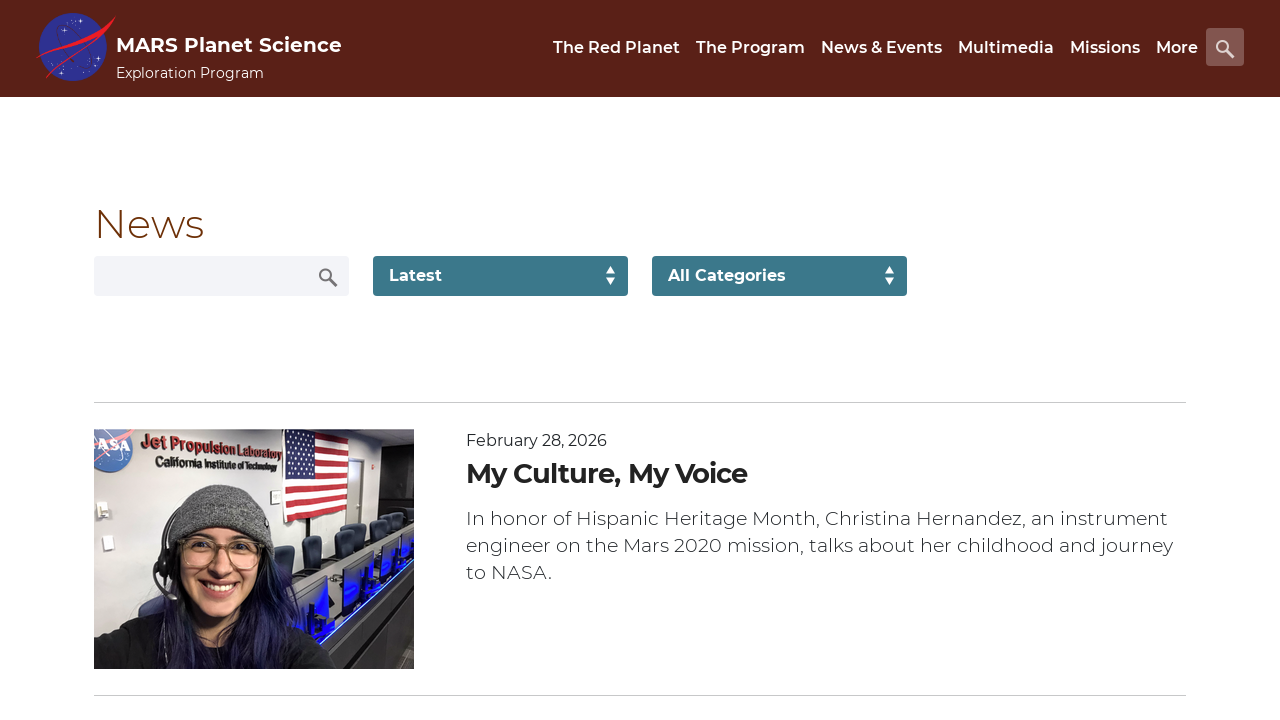

Article teaser body element found
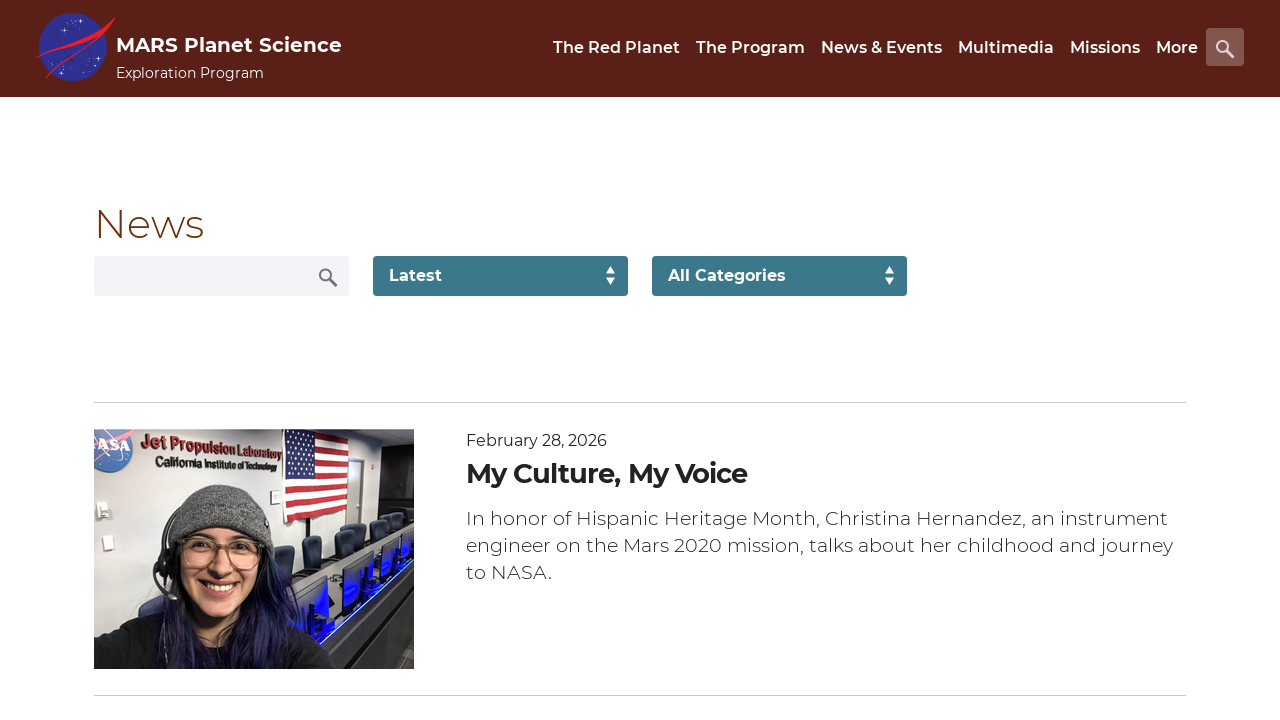

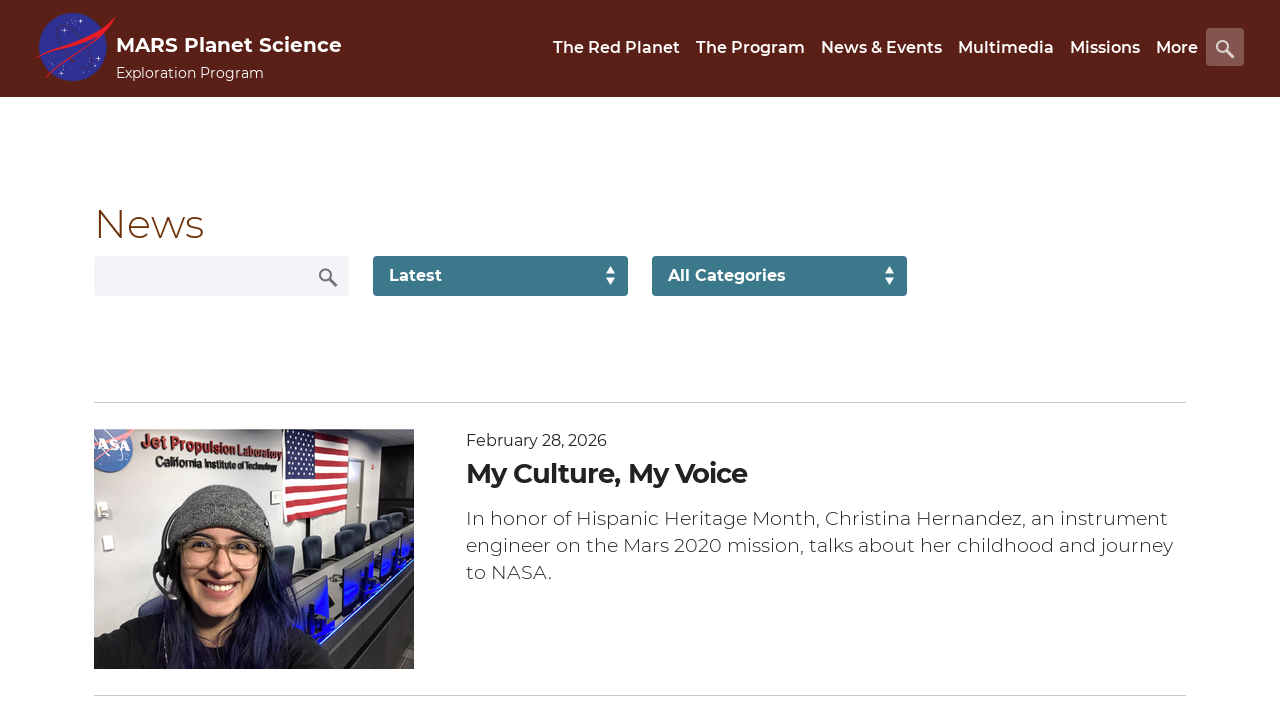